Tests the mortgage calculator by entering a purchase price, clicking to show advanced options, and selecting start month and year from dropdown menus

Starting URL: https://www.mlcalc.com

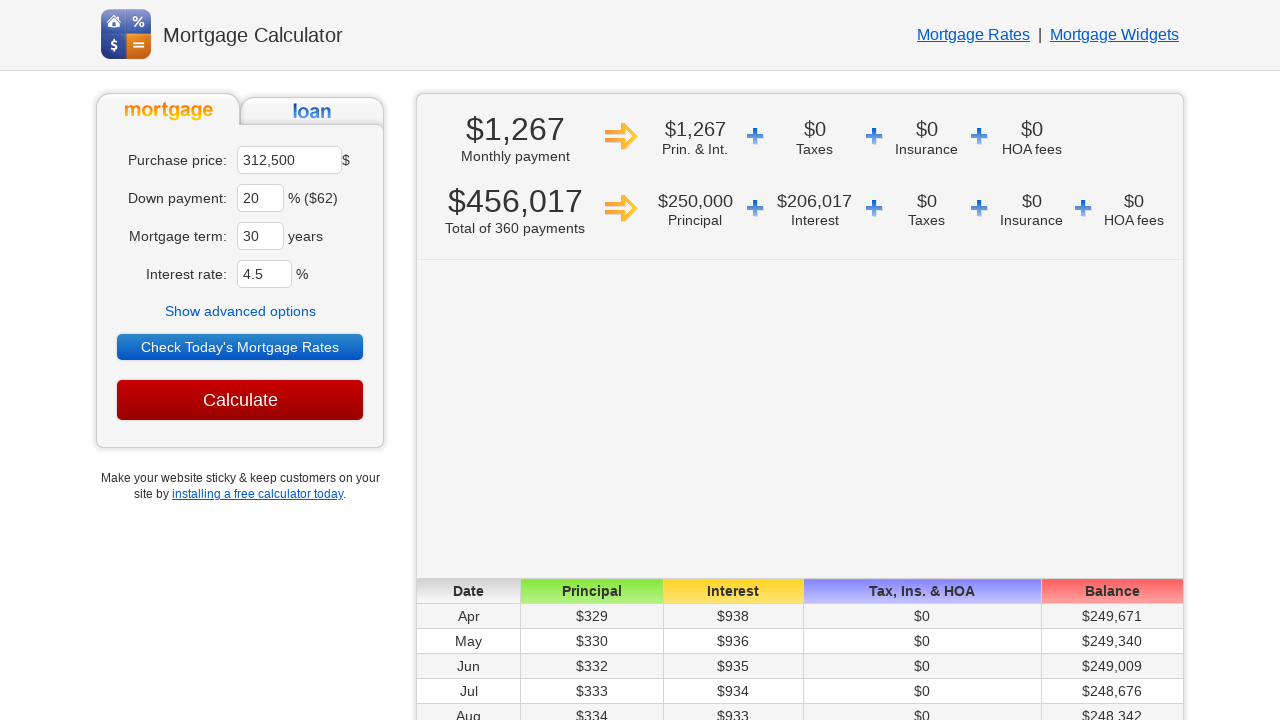

Cleared the purchase price input field on //*[@id='ma']
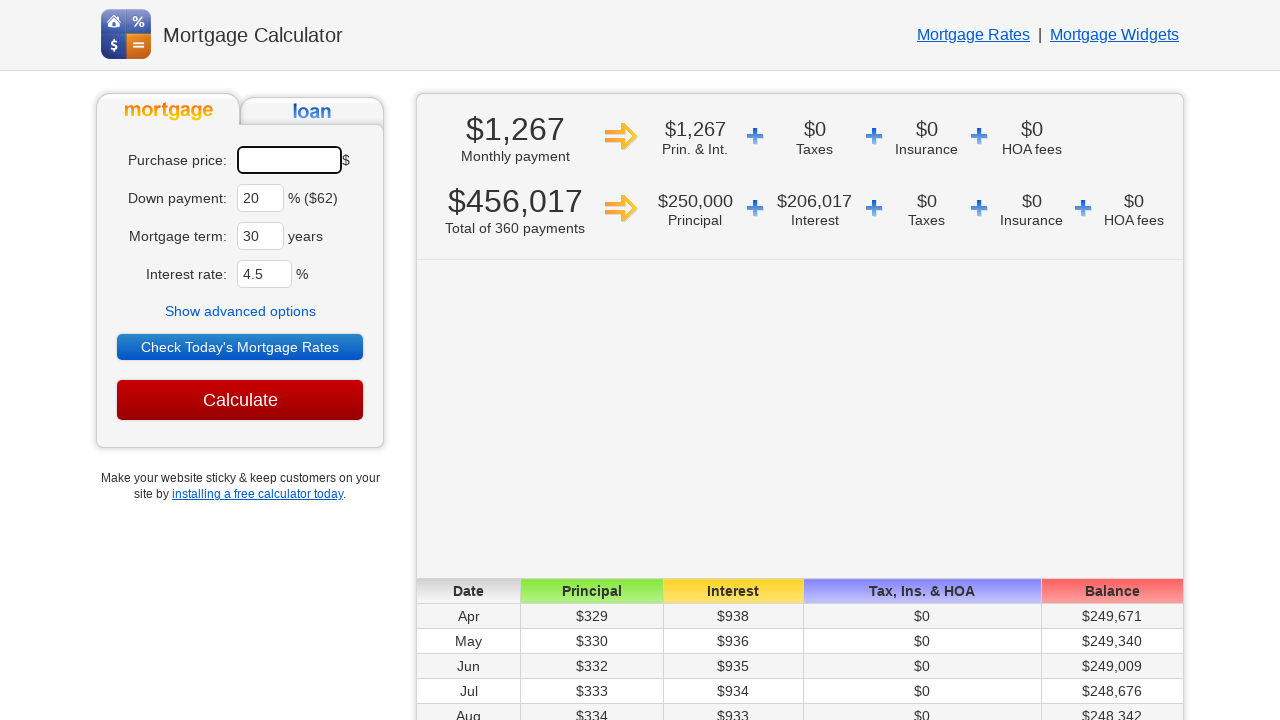

Entered purchase price of 400000 on input#ma
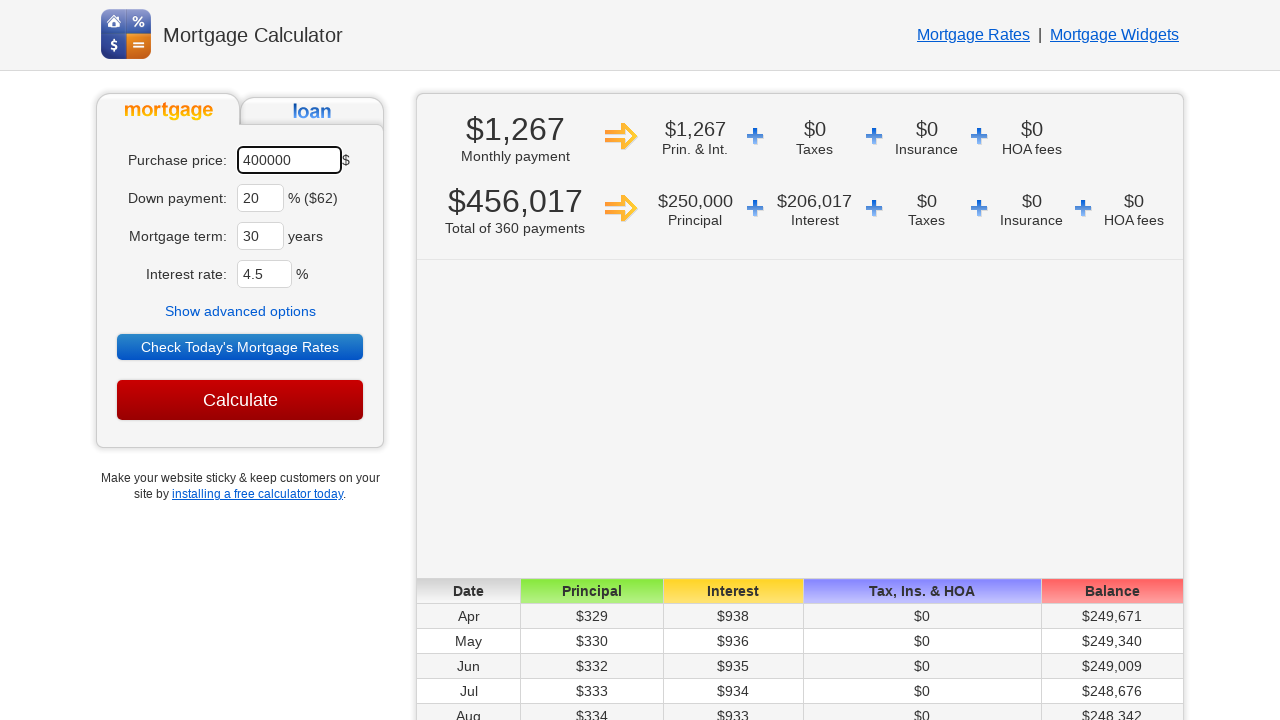

Clicked on 'Show advanced options' button at (240, 311) on text=Show advanced options
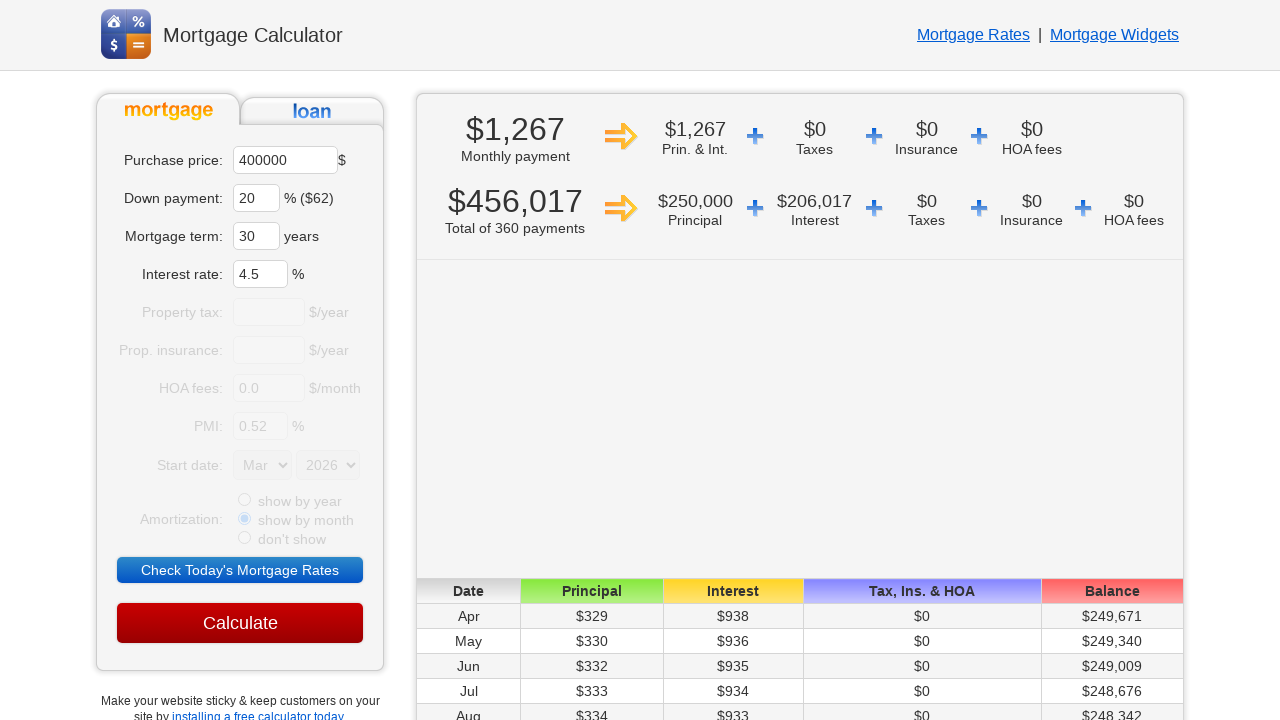

Waited 1000ms for advanced options to appear
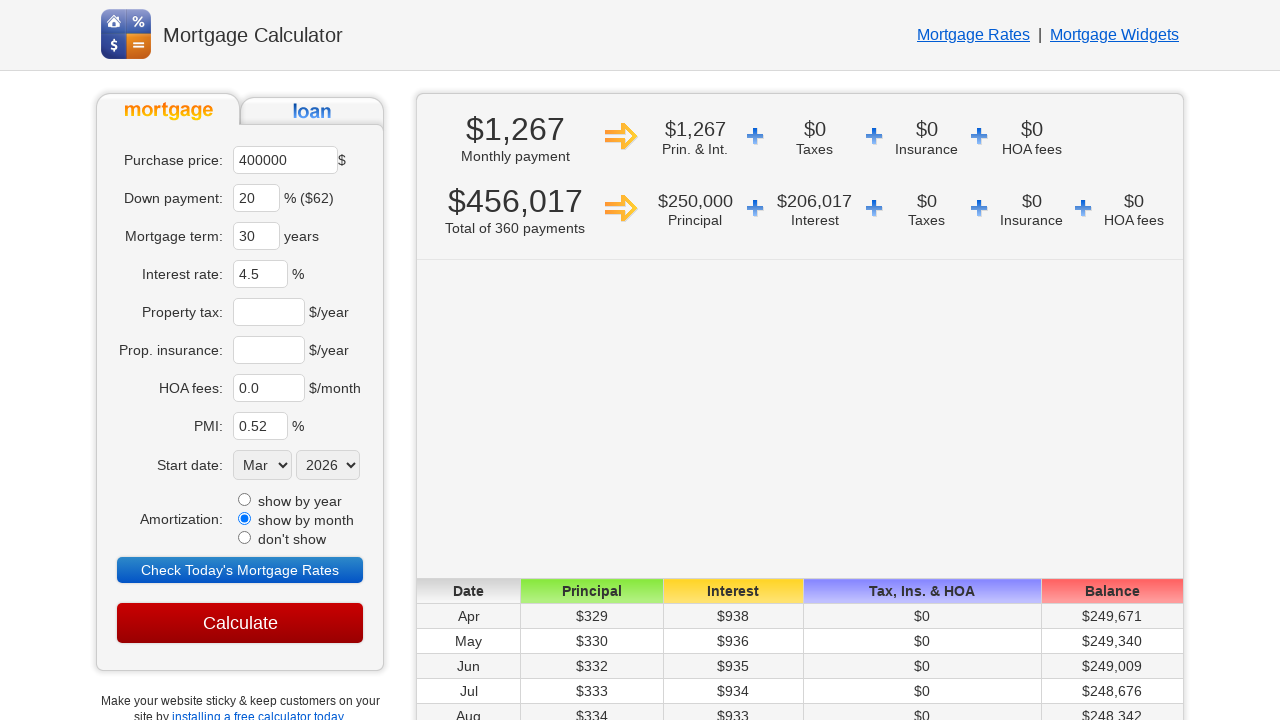

Selected 'Oct' from start month dropdown on select[name='sm']
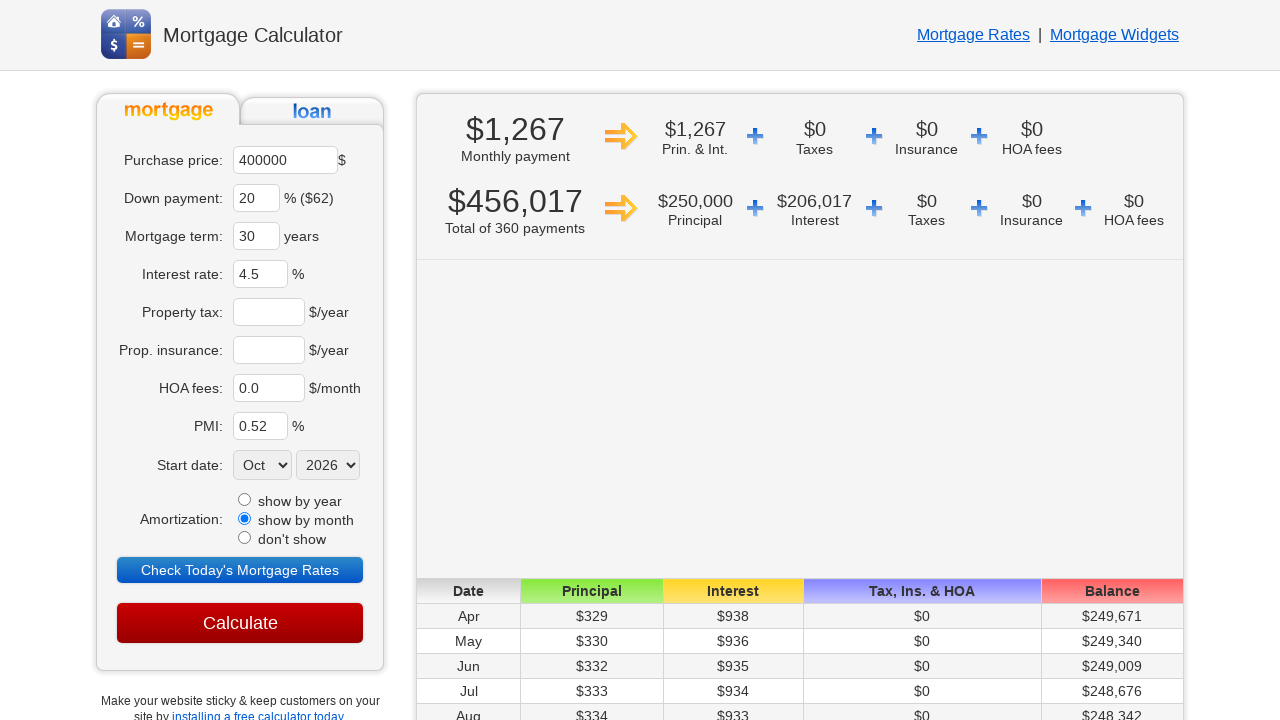

Selected '2027' from start year dropdown on select[name='sy']
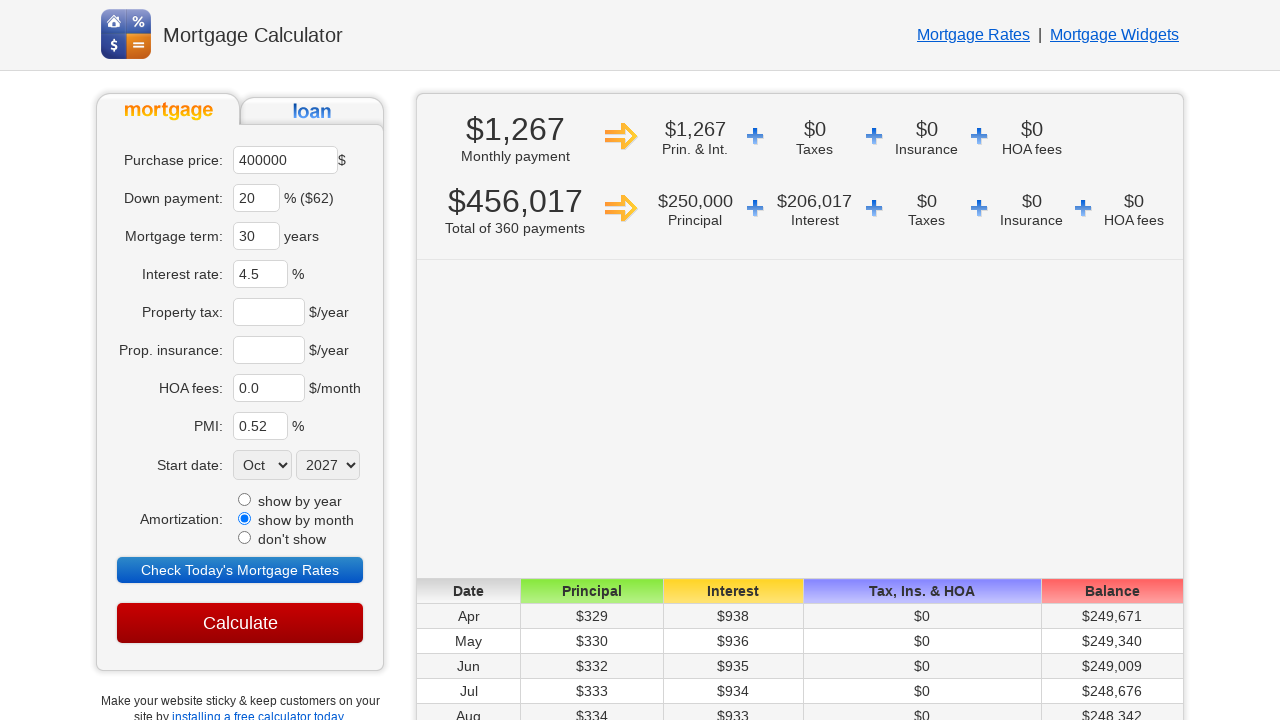

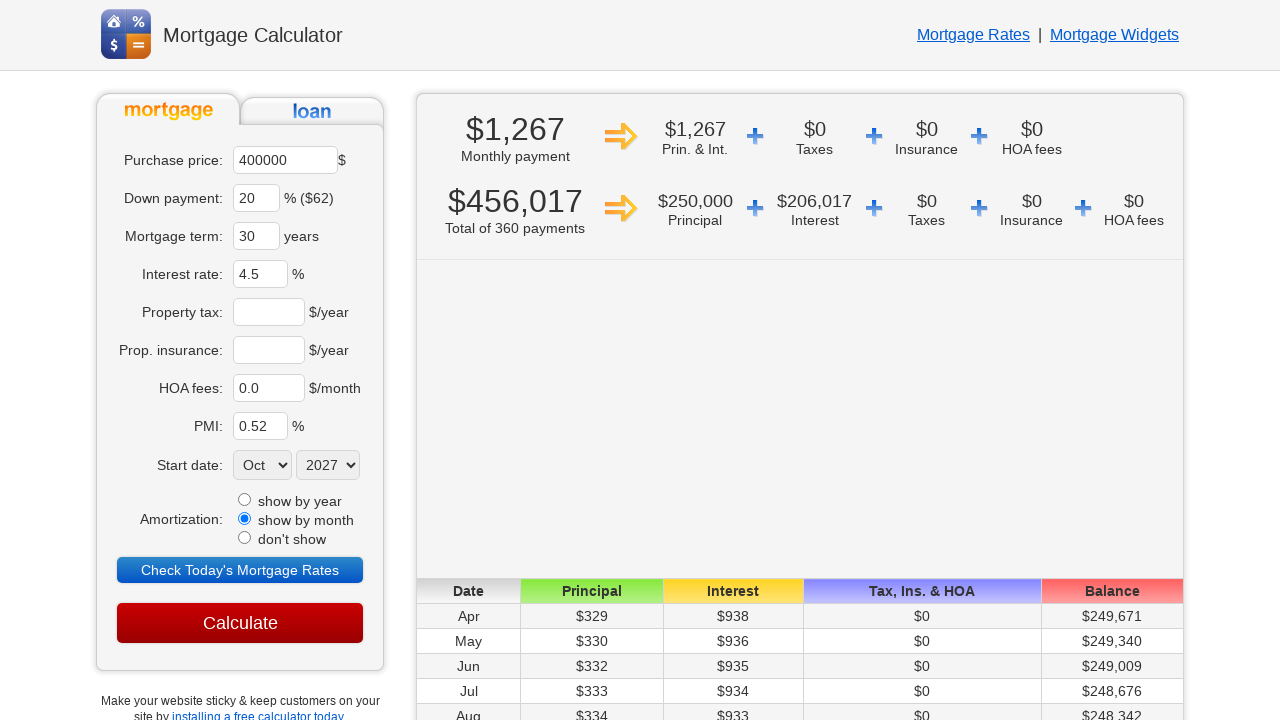